Tests pressing a single key and verifying the key press is recognized

Starting URL: https://the-internet.herokuapp.com/key_presses

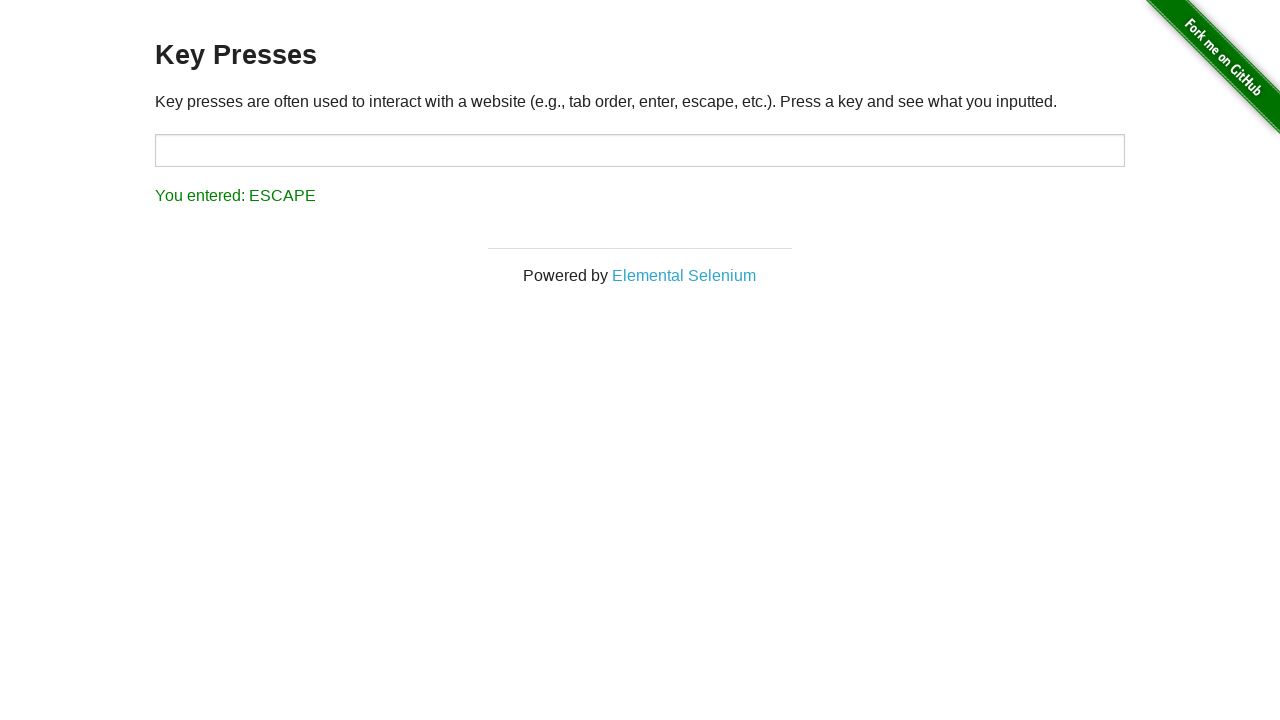

Page loaded and network idle
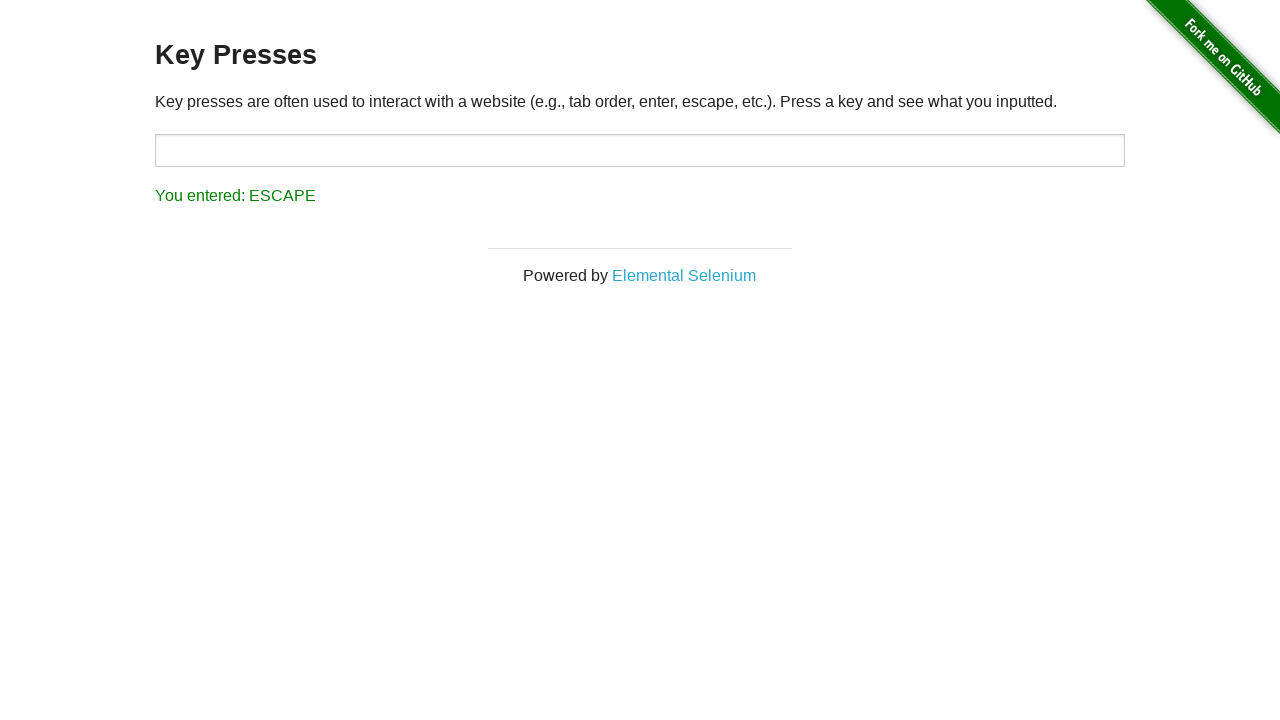

Clicked on target input field at (640, 150) on #target
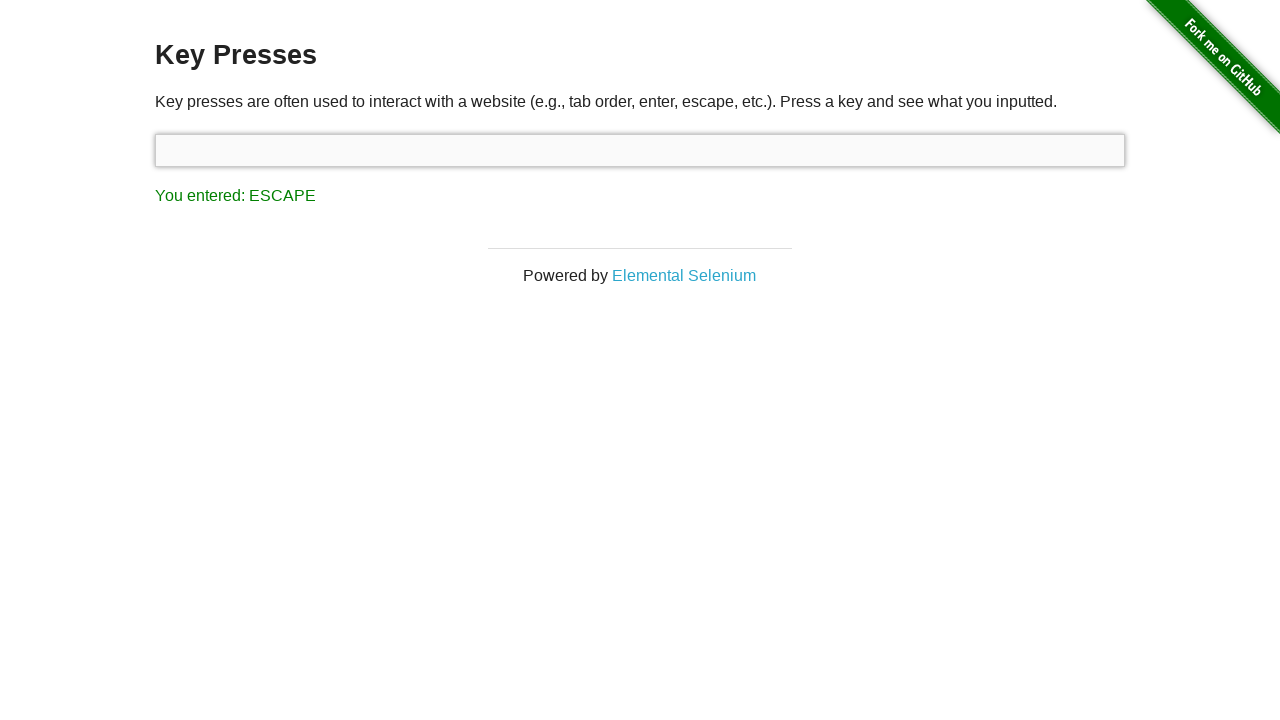

Pressed the 'a' key
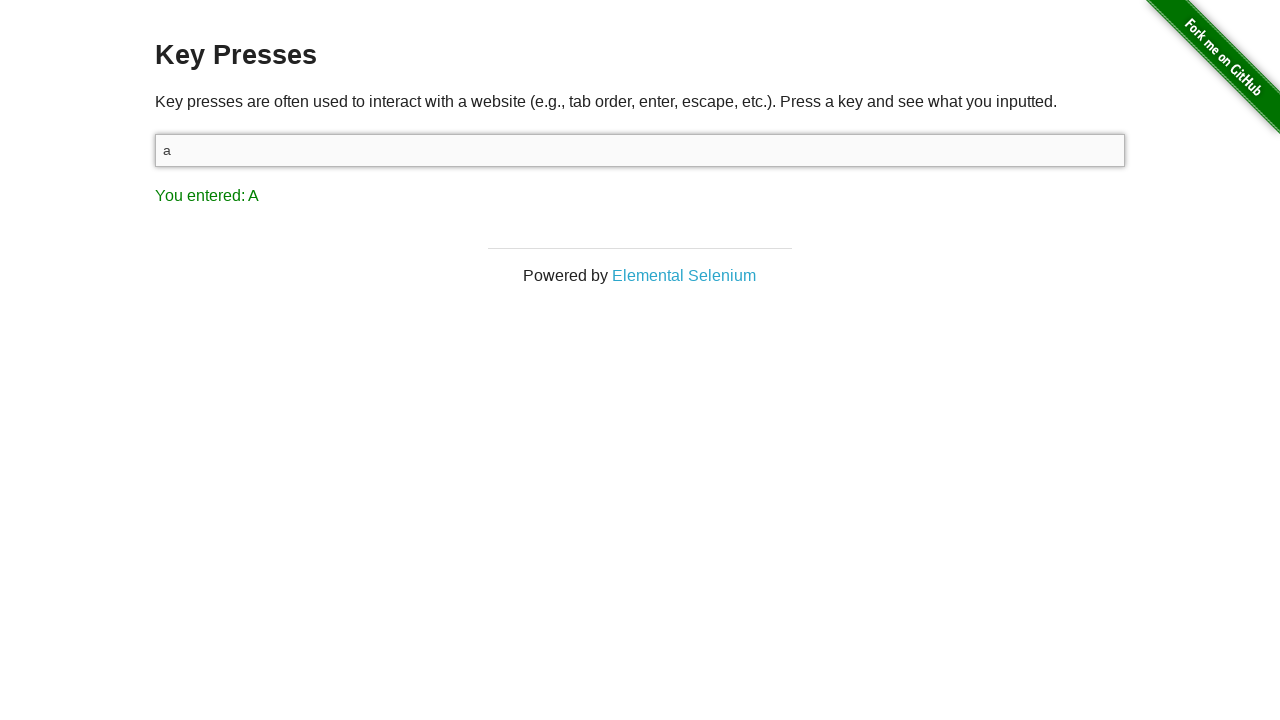

Verified key press was recognized - result shows 'You entered: A'
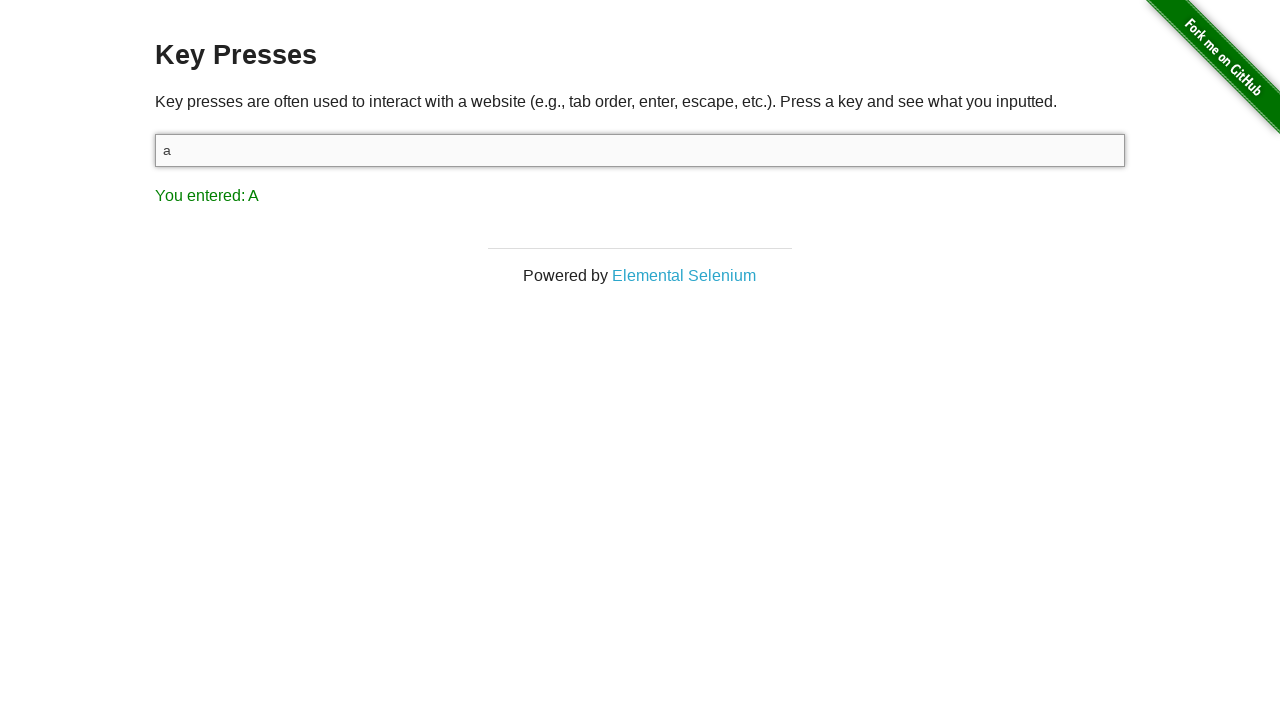

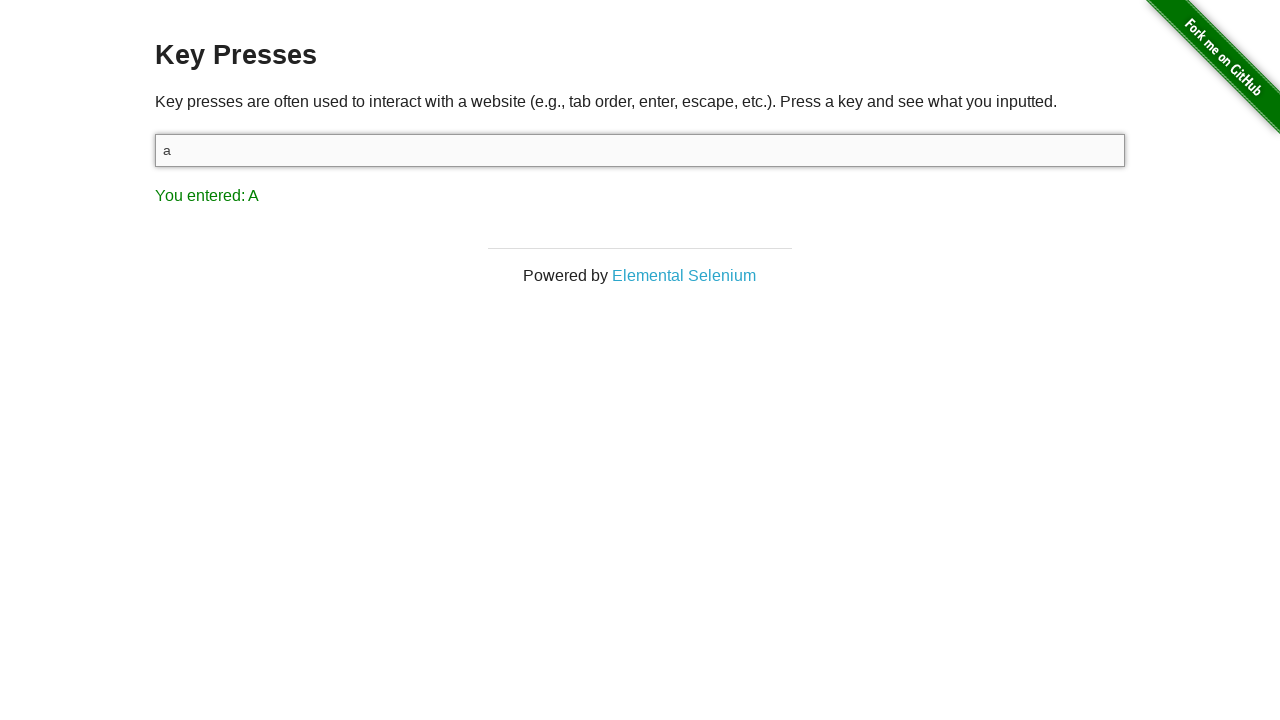